Tests random number guessing game by selecting Demo build, entering an invalid string as a guess, and verifying the error message for non-numeric input

Starting URL: https://testsheepnz.github.io/random-number.html

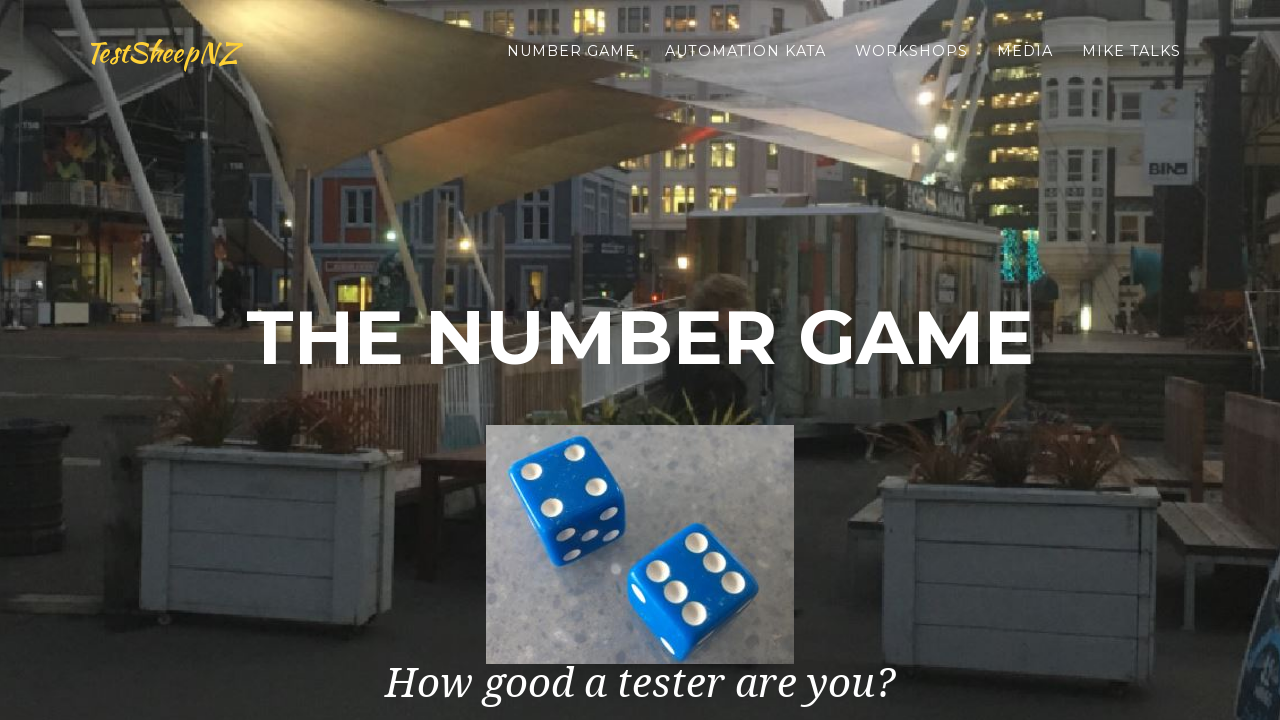

Selected 'Demo' from build dropdown on select[name='buildNumber']
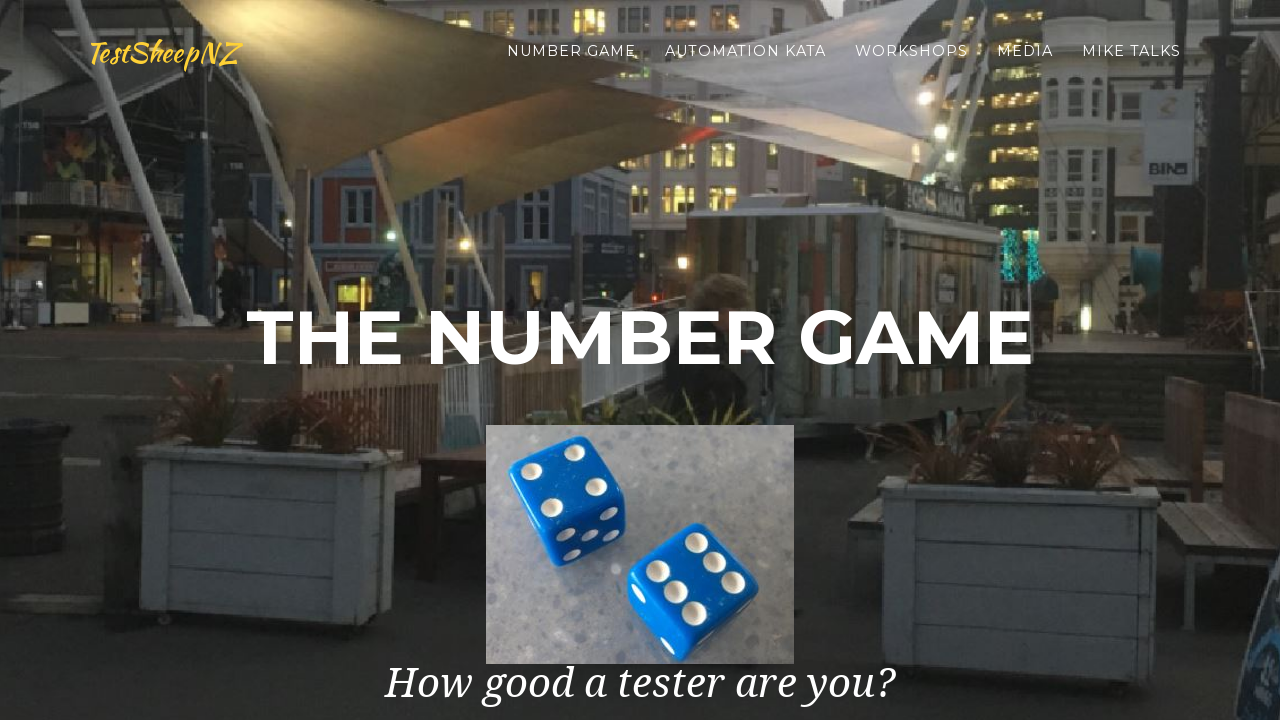

Clicked start button to begin the game at (782, 485) on input[type='button']
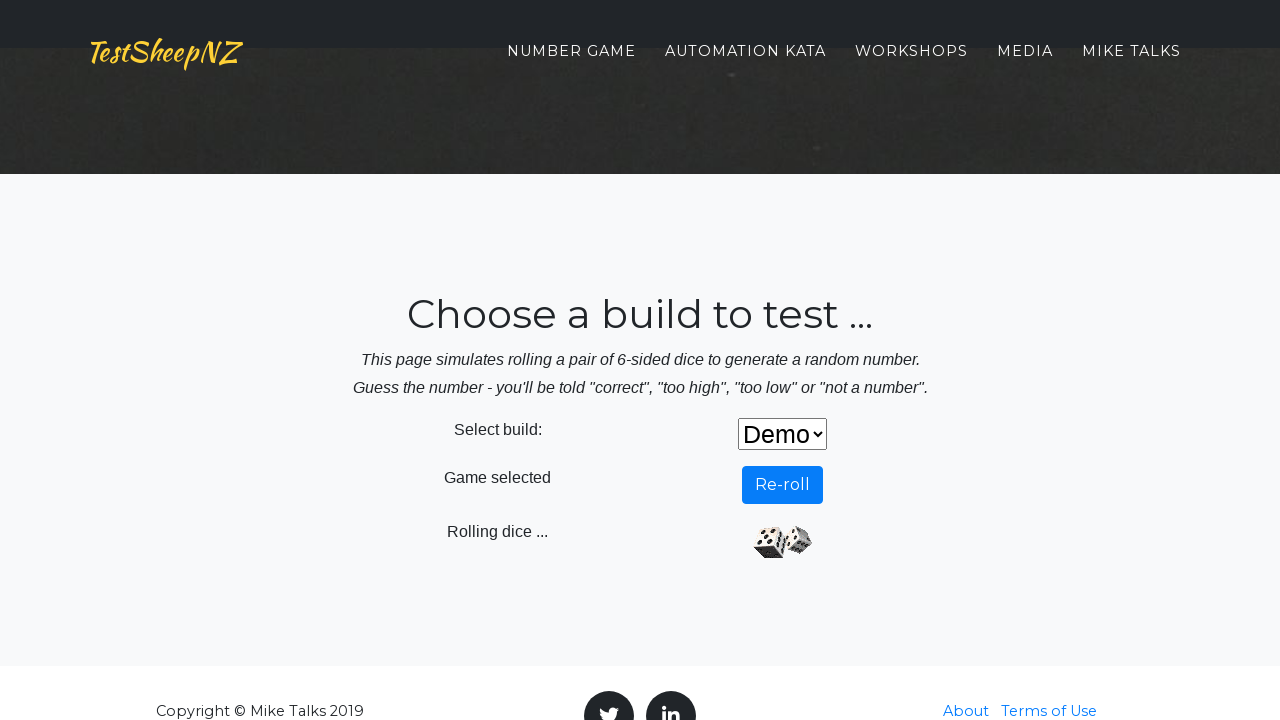

Waited 1 second for game to load
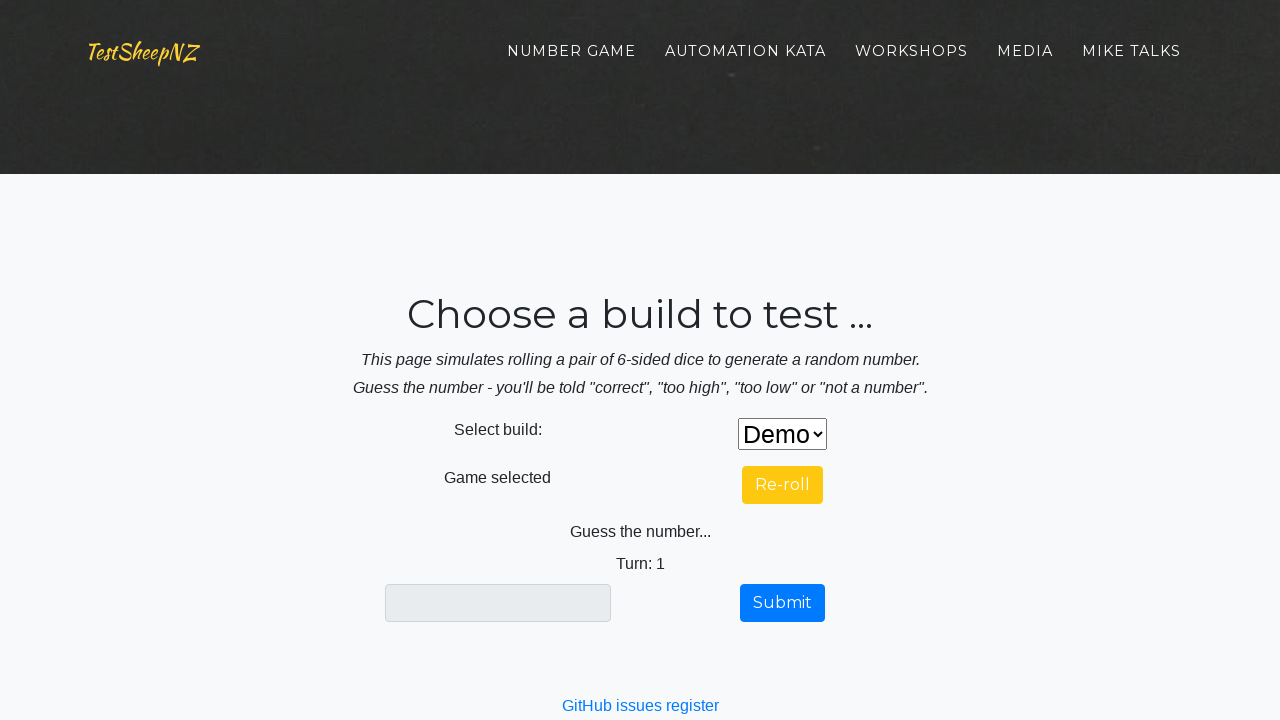

Entered invalid string 'string' as guess on input[name='numberGuess']
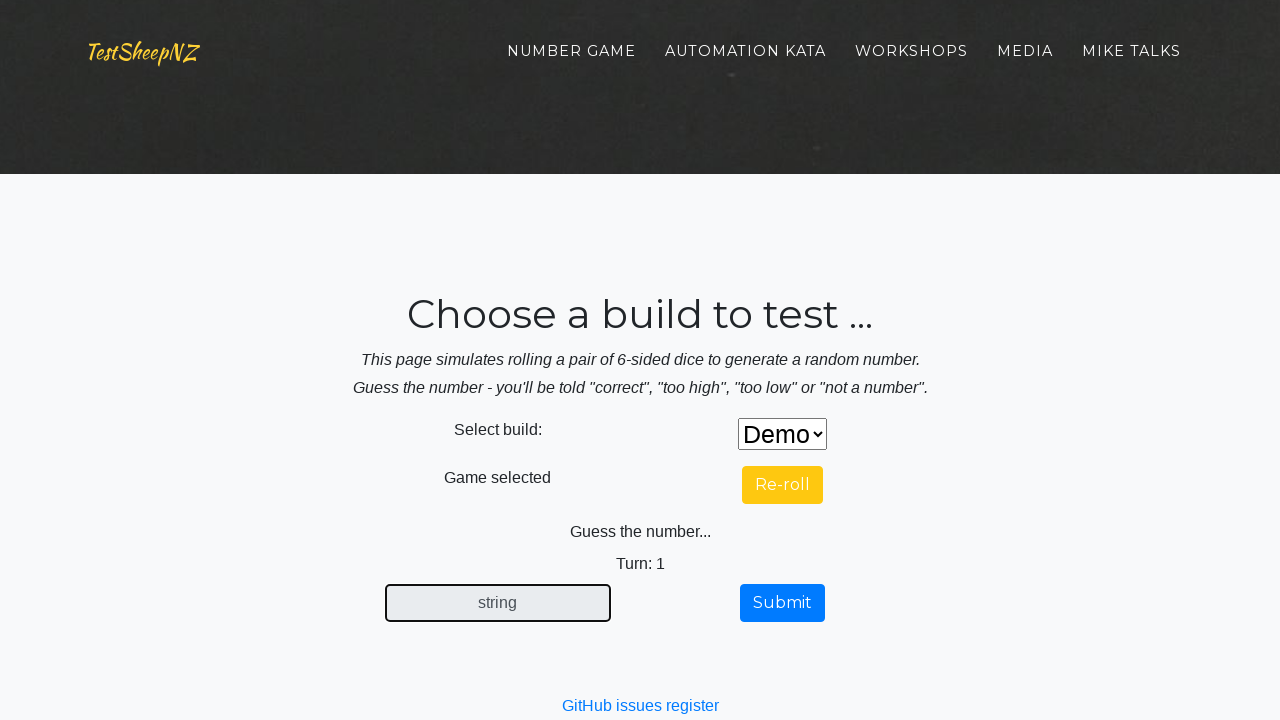

Clicked Submit button to submit the invalid guess at (782, 603) on input[value='Submit']
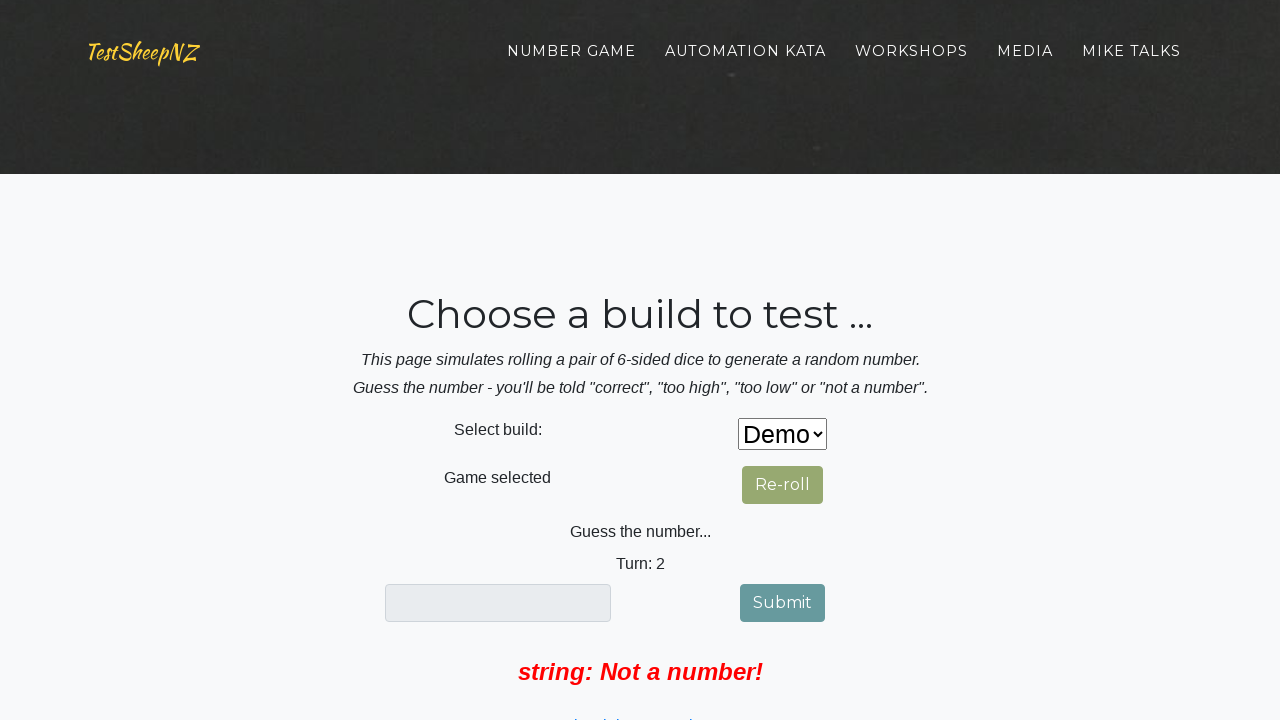

Error message element loaded
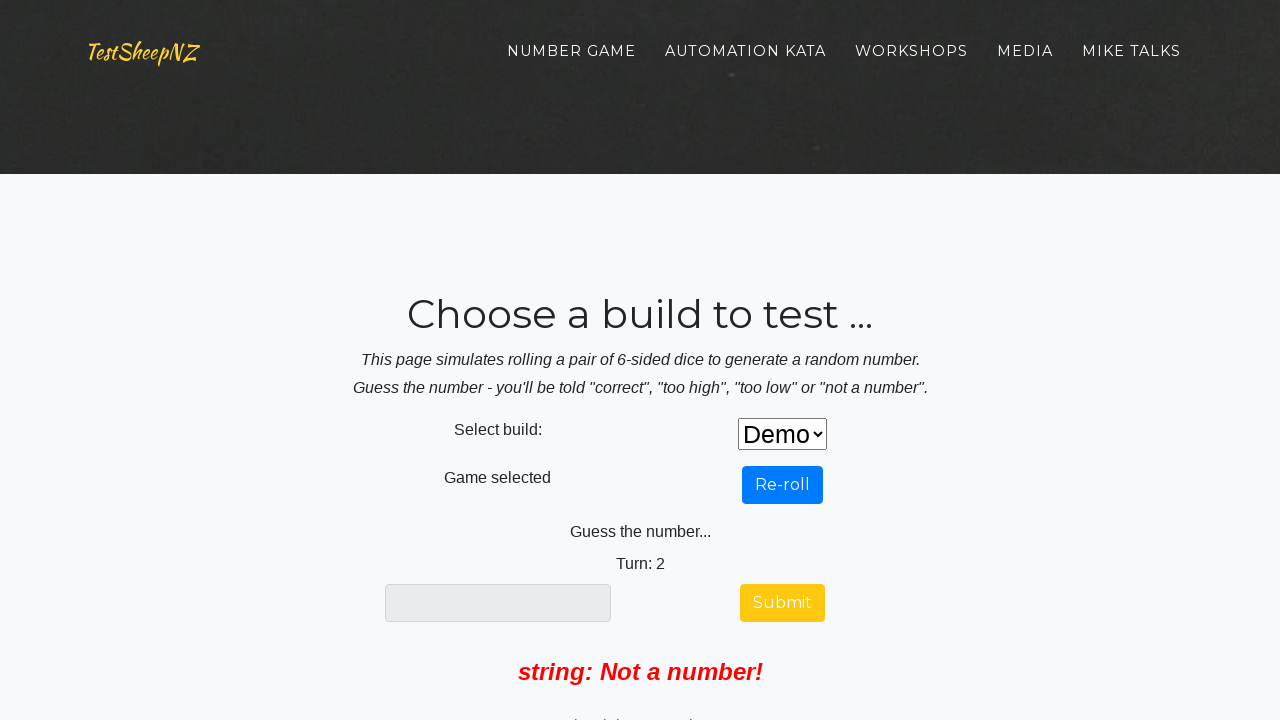

Retrieved error text: 'string: Not a number!'
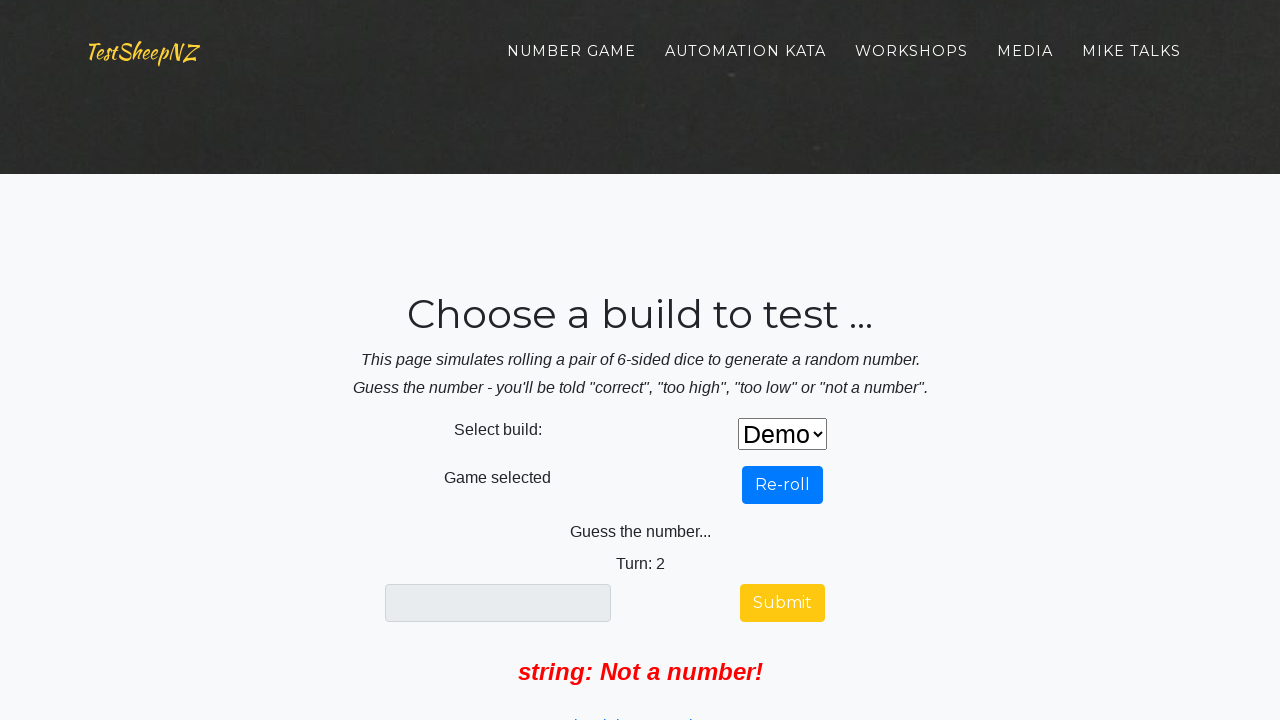

Verified error message matches expected text for non-numeric input
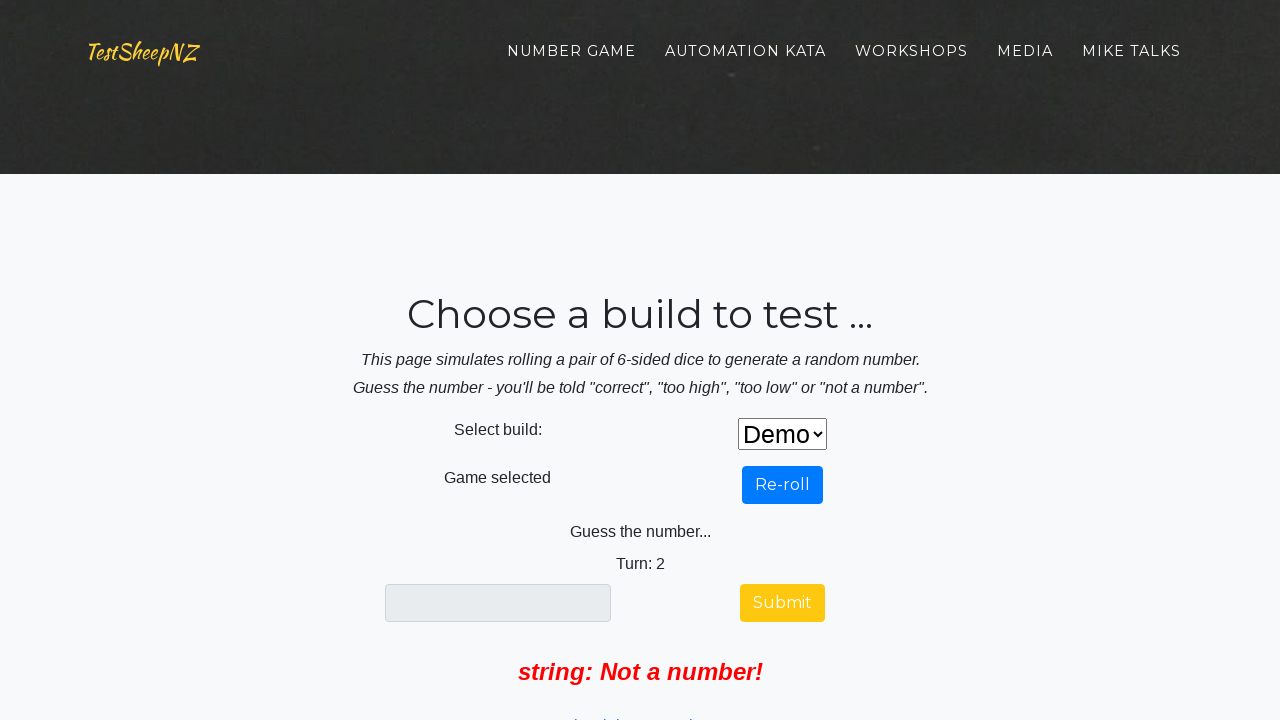

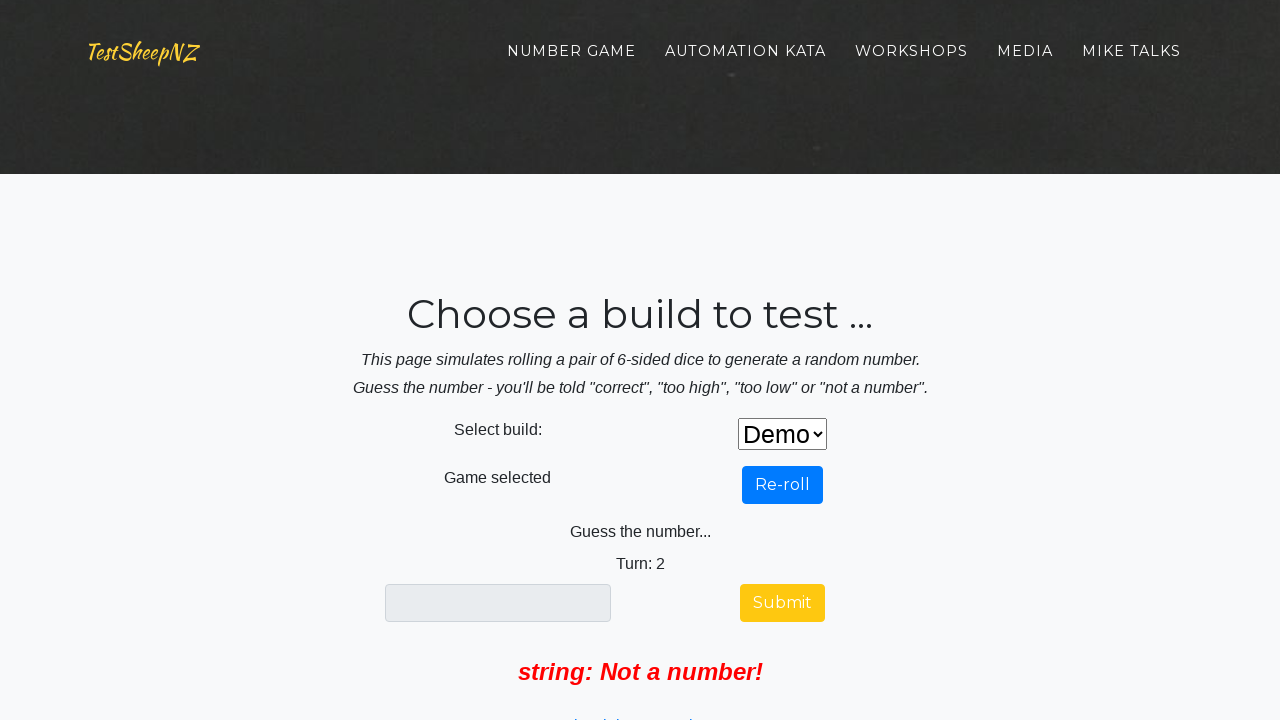